Tests navigation to the list of programming languages starting with letter J by clicking through the Browse Languages menu.

Starting URL: http://www.99-bottles-of-beer.net/

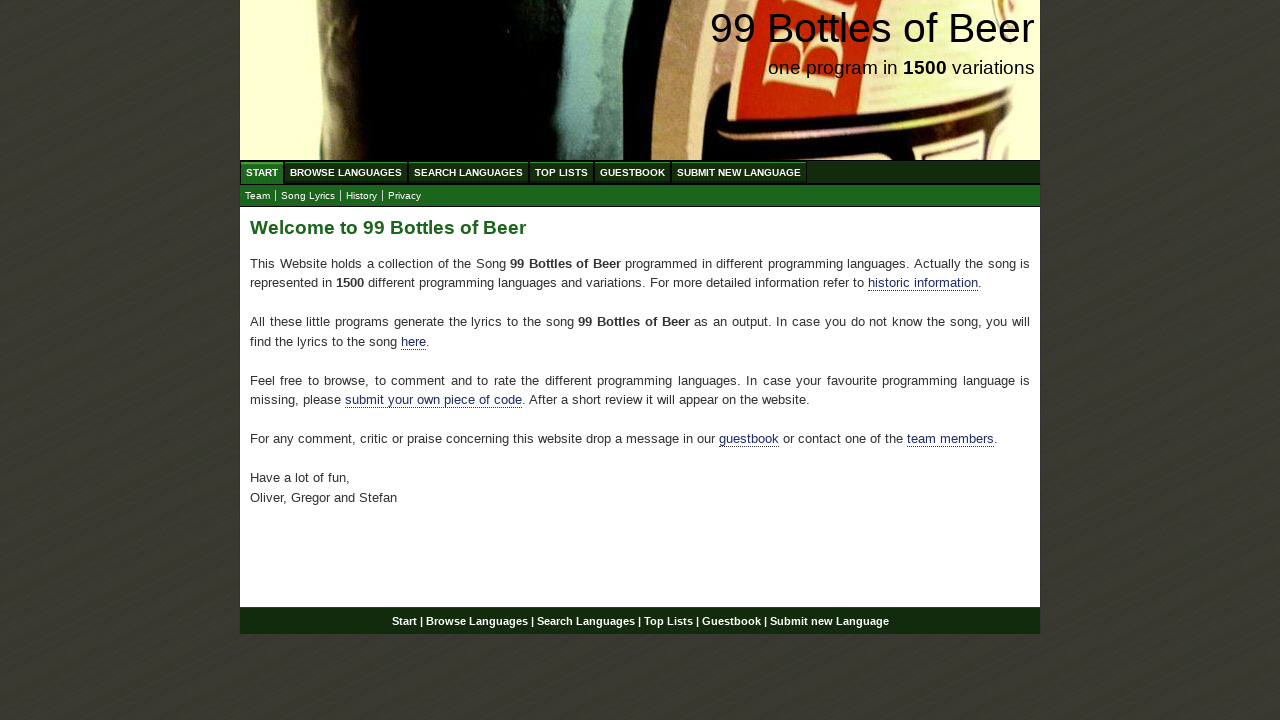

Clicked 'Browse Languages' in main menu at (346, 172) on xpath=//ul[@id='menu']/li/a[@href='/abc.html']
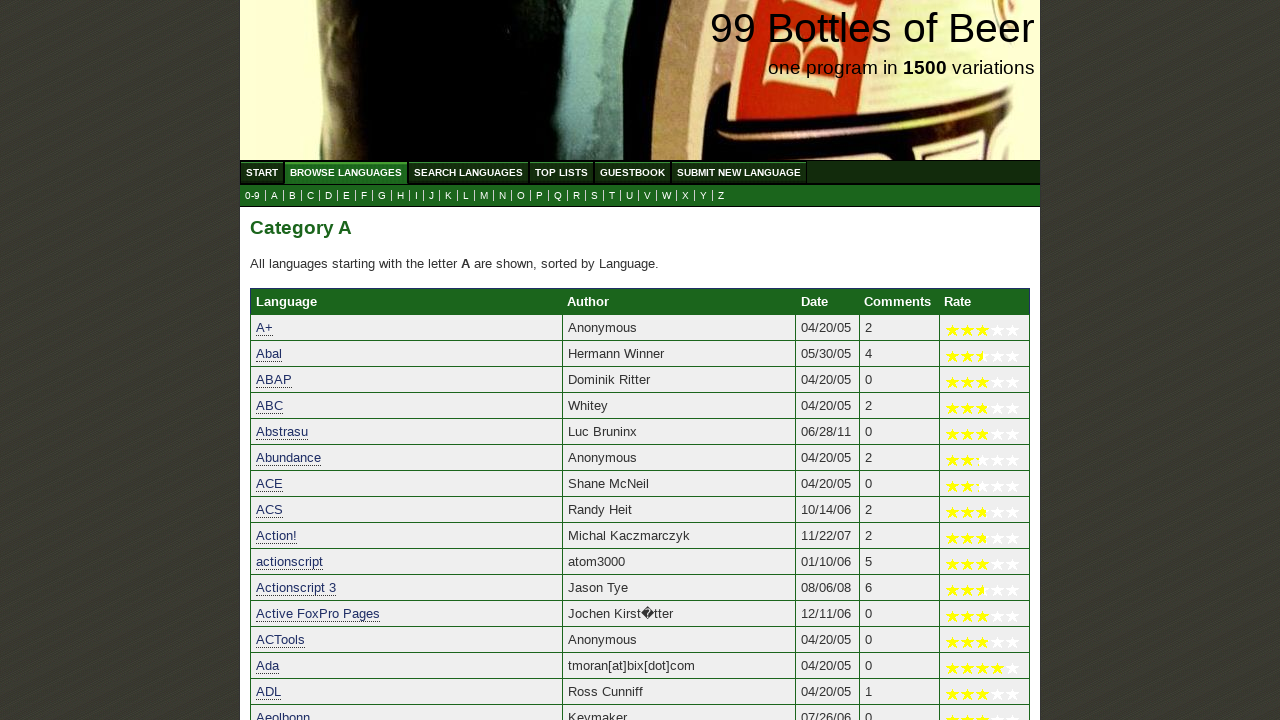

Clicked letter 'J' in submenu to view programming languages starting with J at (432, 196) on xpath=//ul[@id='submenu']/li/a[@href='j.html']
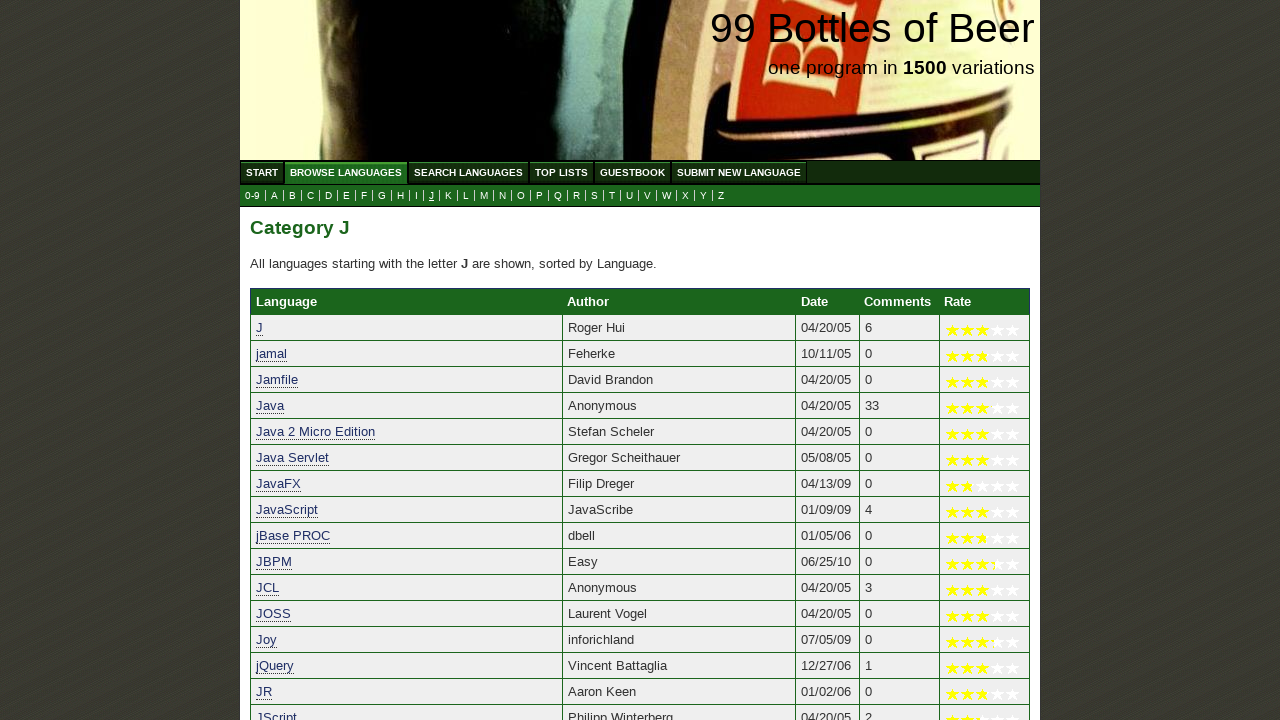

List of programming languages starting with letter J loaded successfully
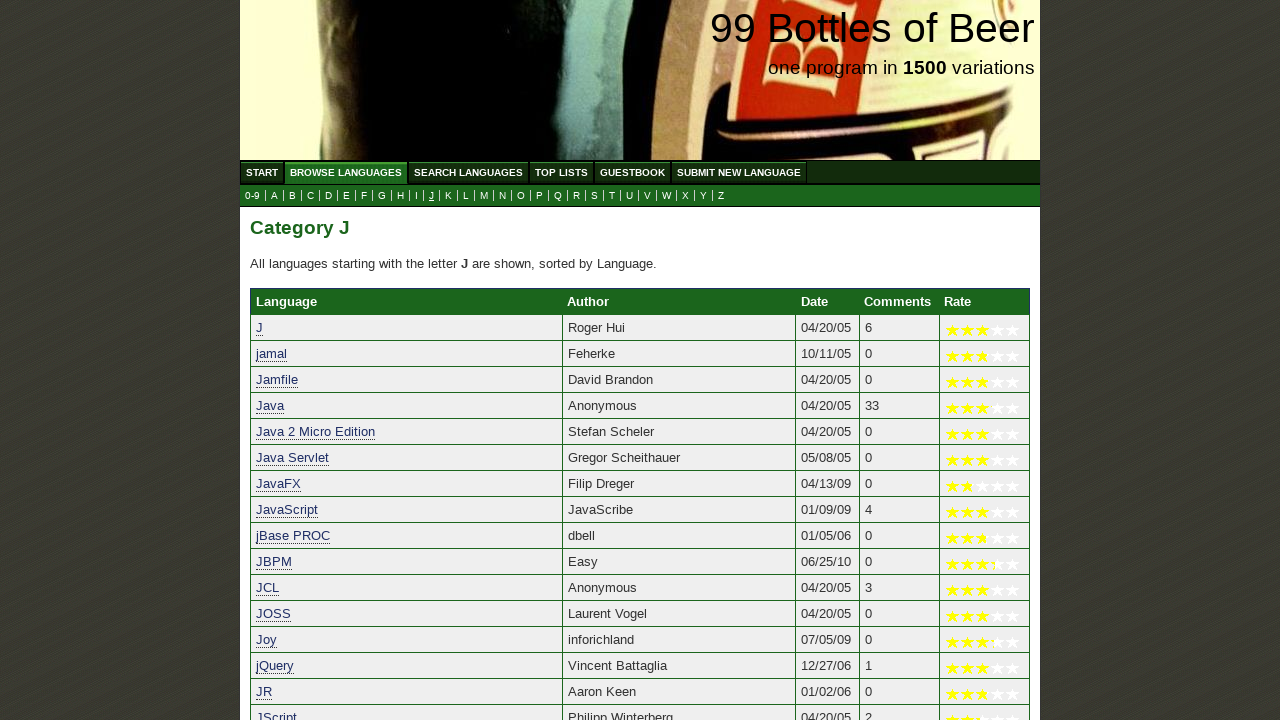

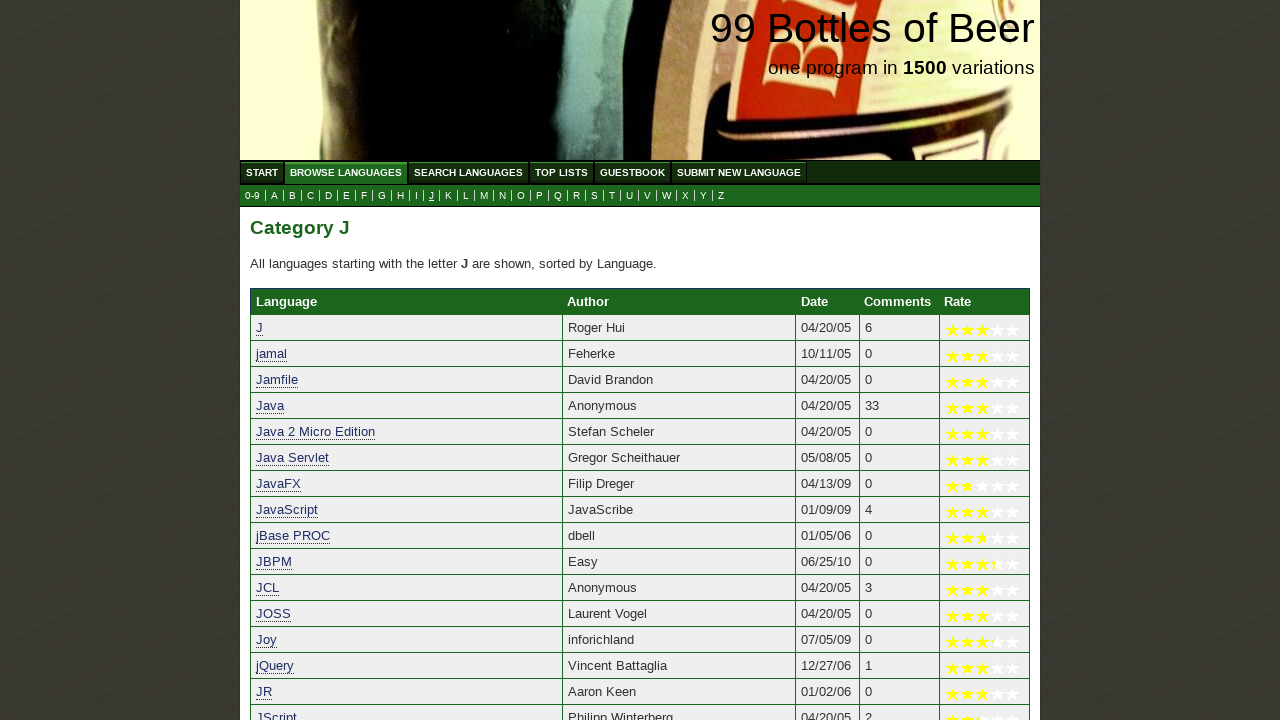